Tests opting out of A/B tests by first navigating to the main page, adding an opt-out cookie, then navigating to the A/B test page and verifying the opt-out state.

Starting URL: http://the-internet.herokuapp.com

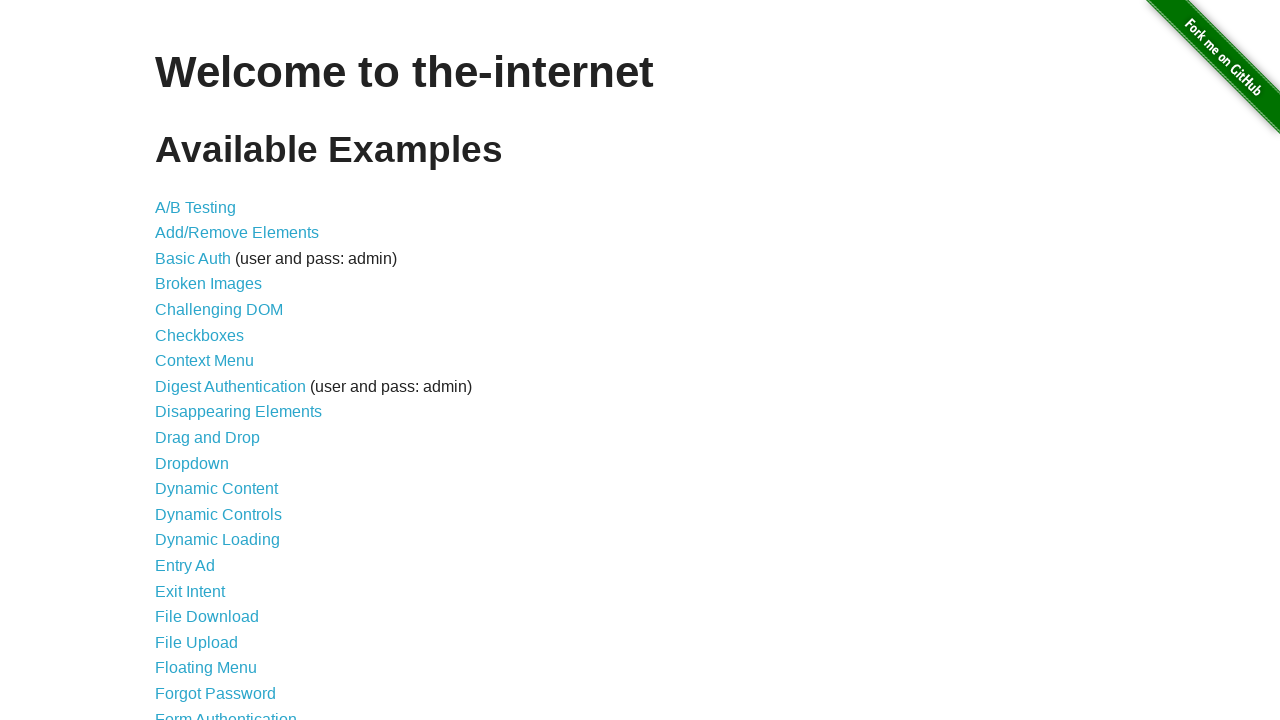

Added optimizelyOptOut cookie to context
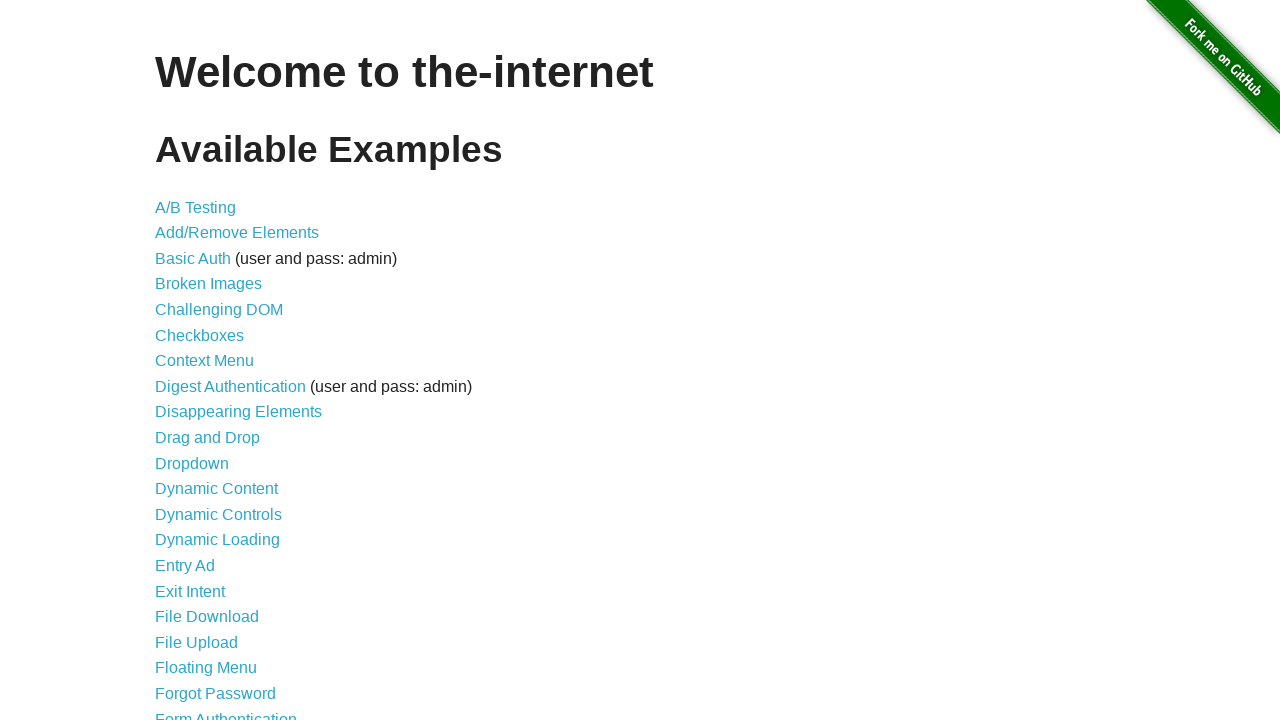

Navigated to A/B test page at http://the-internet.herokuapp.com/abtest
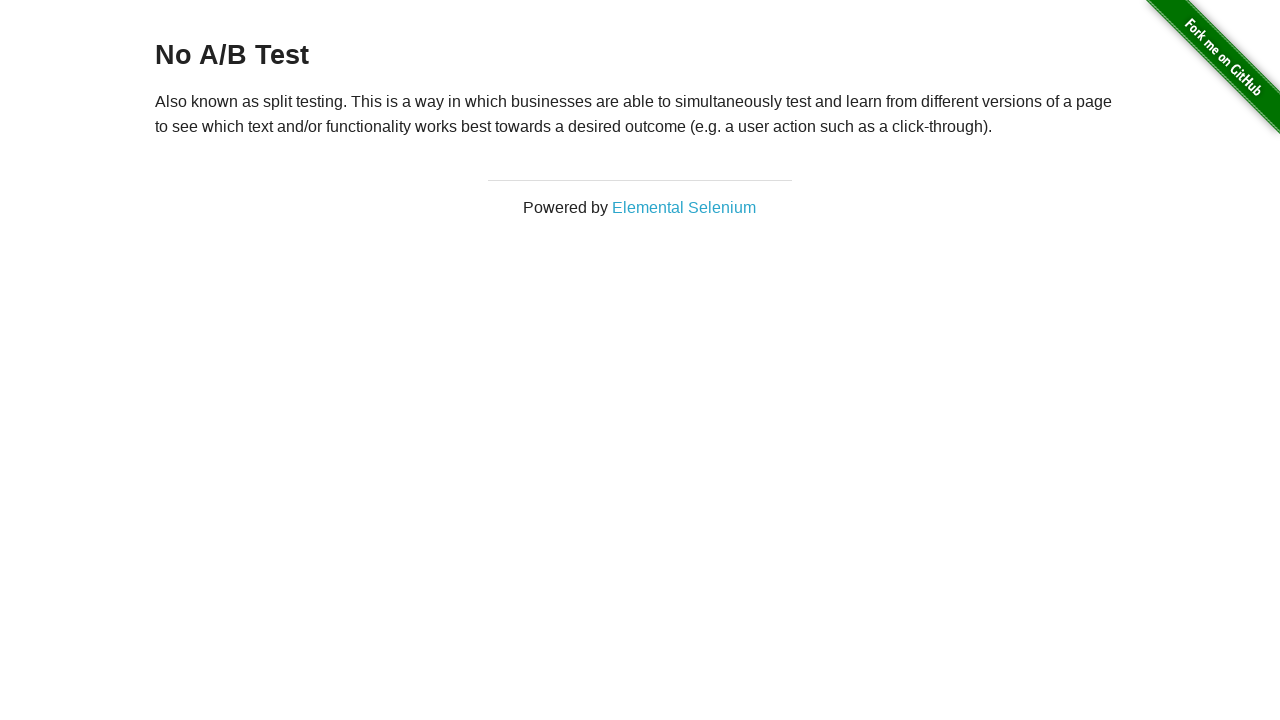

Retrieved heading text: 'No A/B Test'
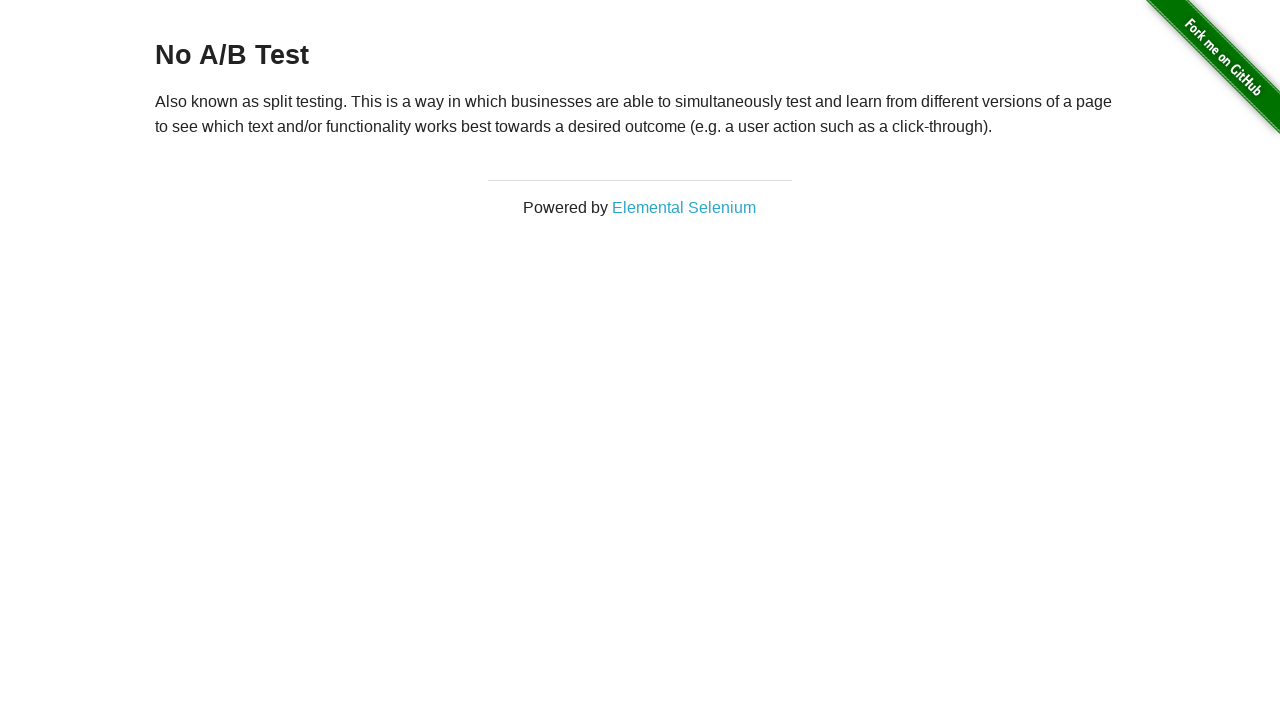

Verified heading text matches 'No A/B Test' - opt-out state confirmed
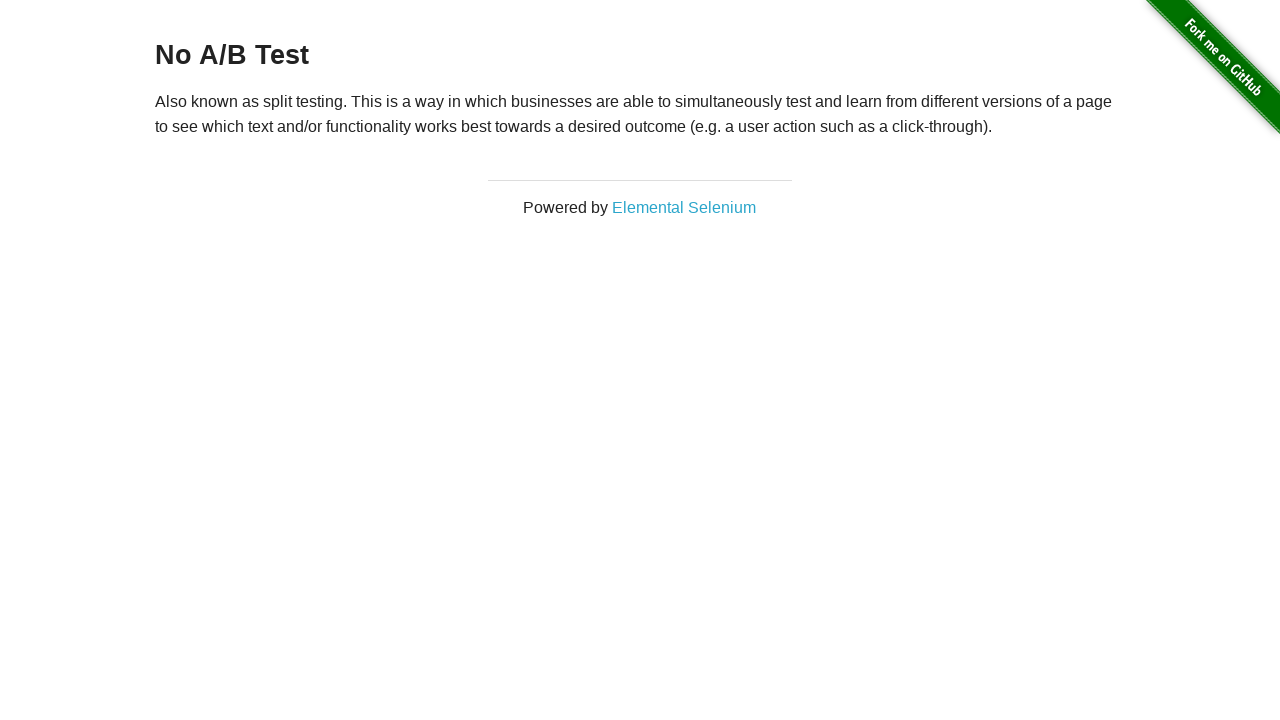

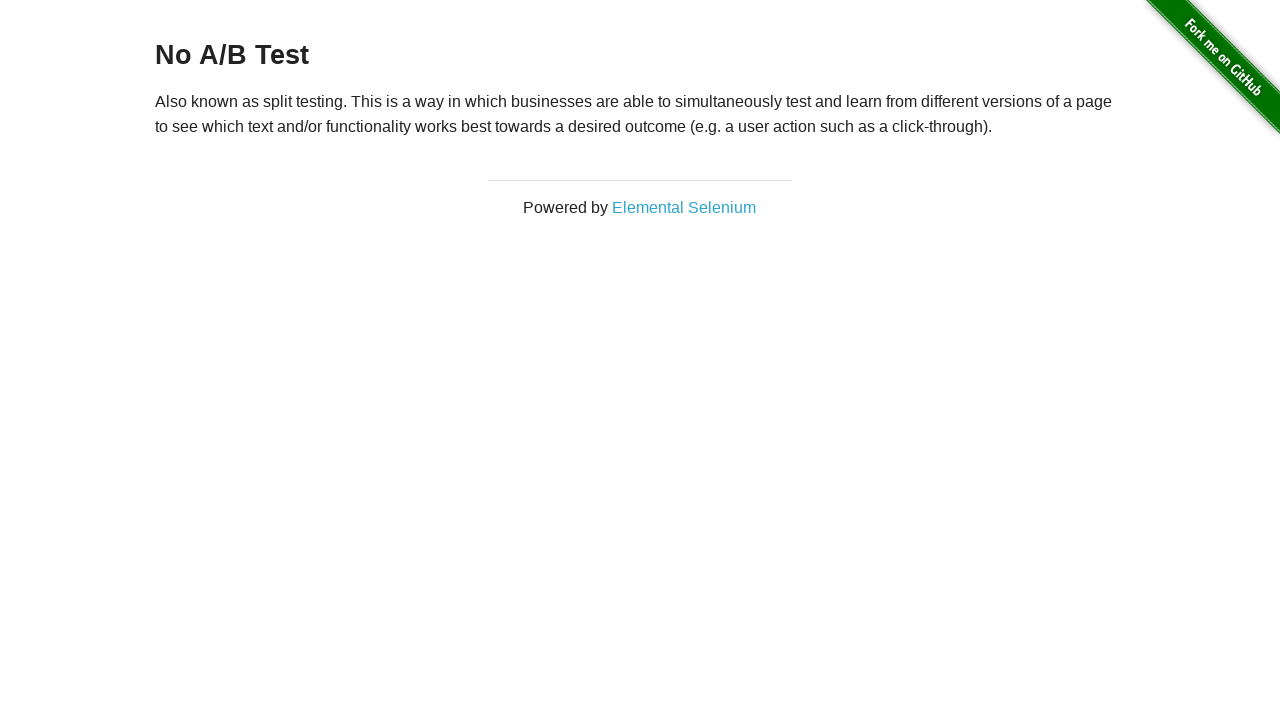